Tests multi-select dropdown functionality by selecting multiple options in a select element within an iframe

Starting URL: https://www.w3schools.com/tags/tryit.asp?filename=tryhtml_select_multiple

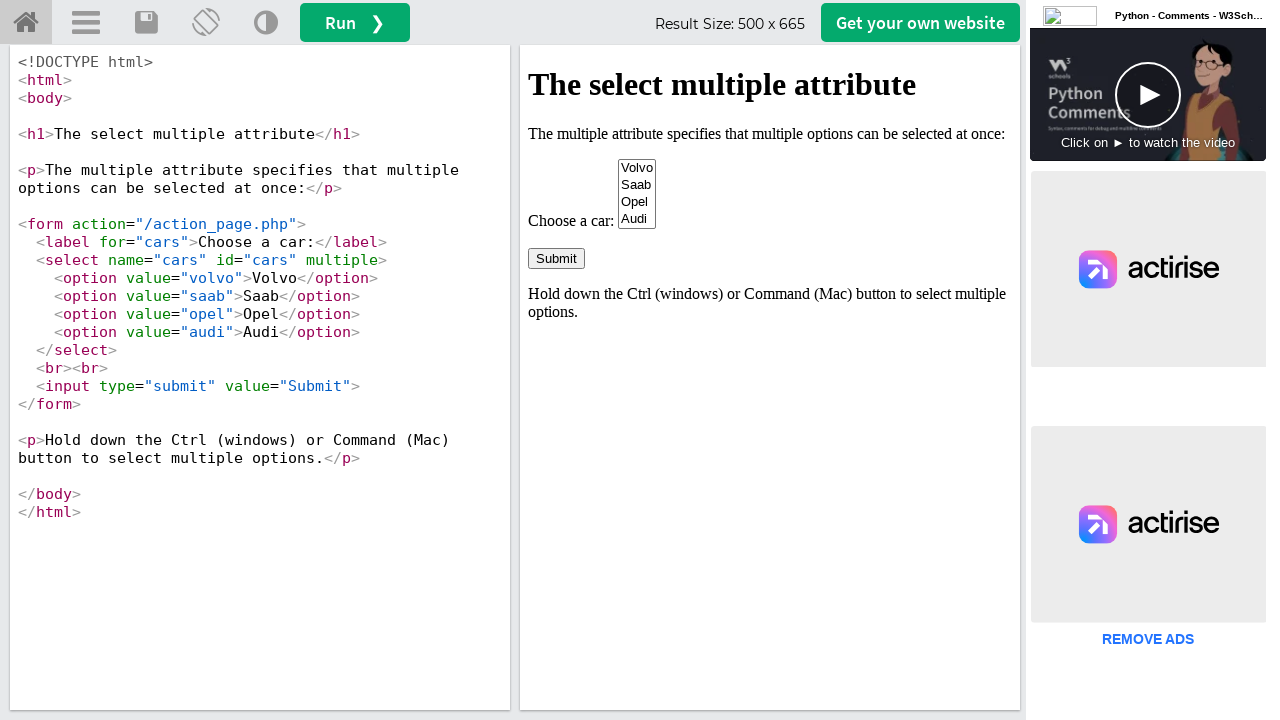

Located the iframe containing the select element
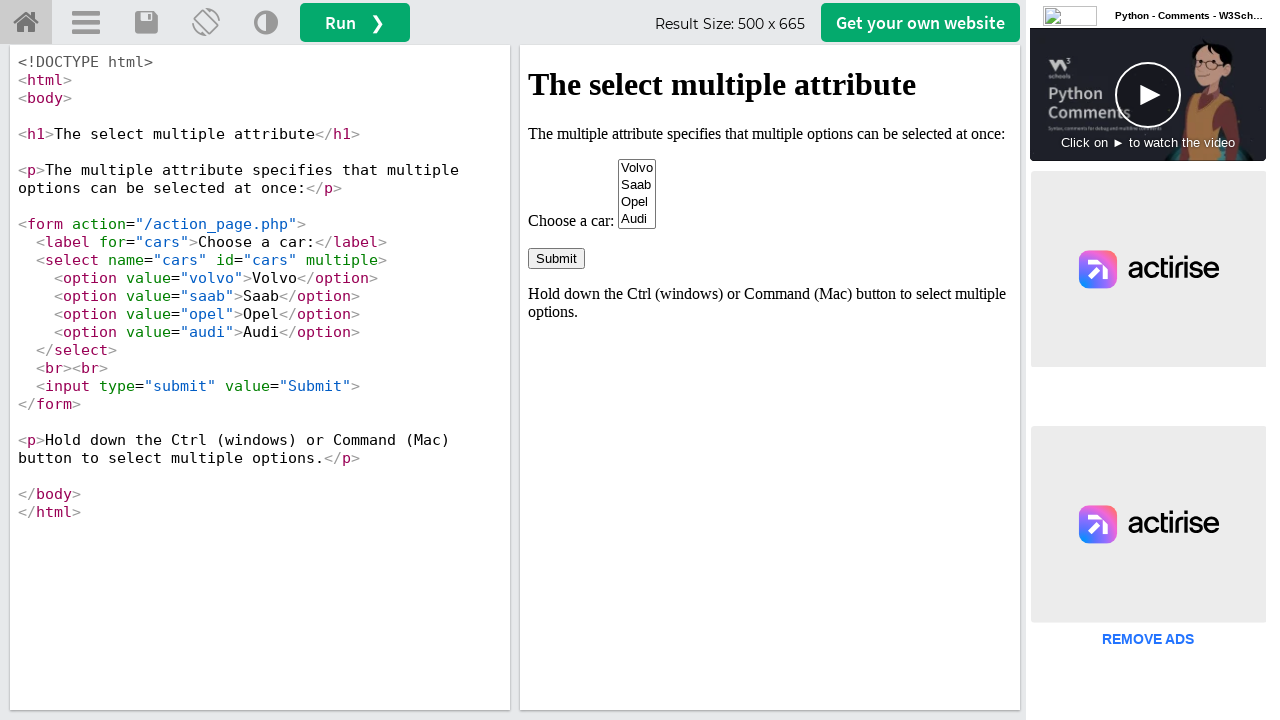

Located the multi-select dropdown element
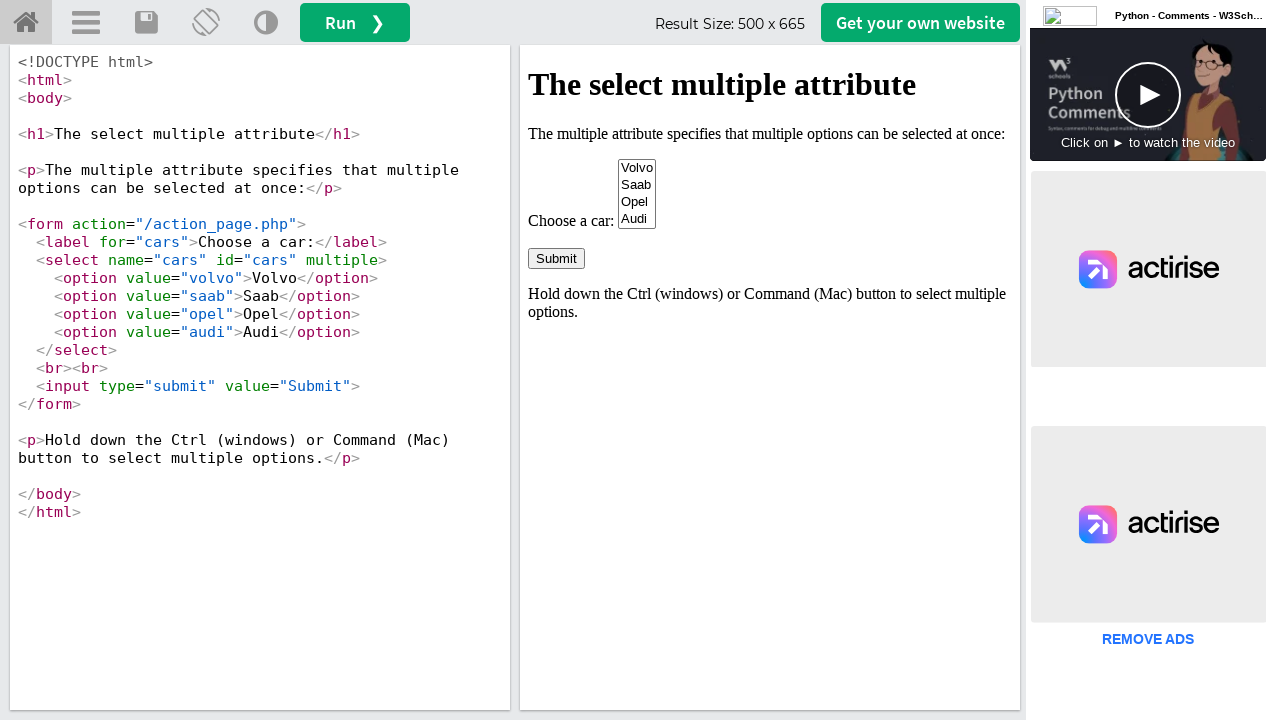

Selected multiple options: Volvo (index 0) and Audi (index 3) on iframe >> nth=0 >> internal:control=enter-frame >> select[multiple]
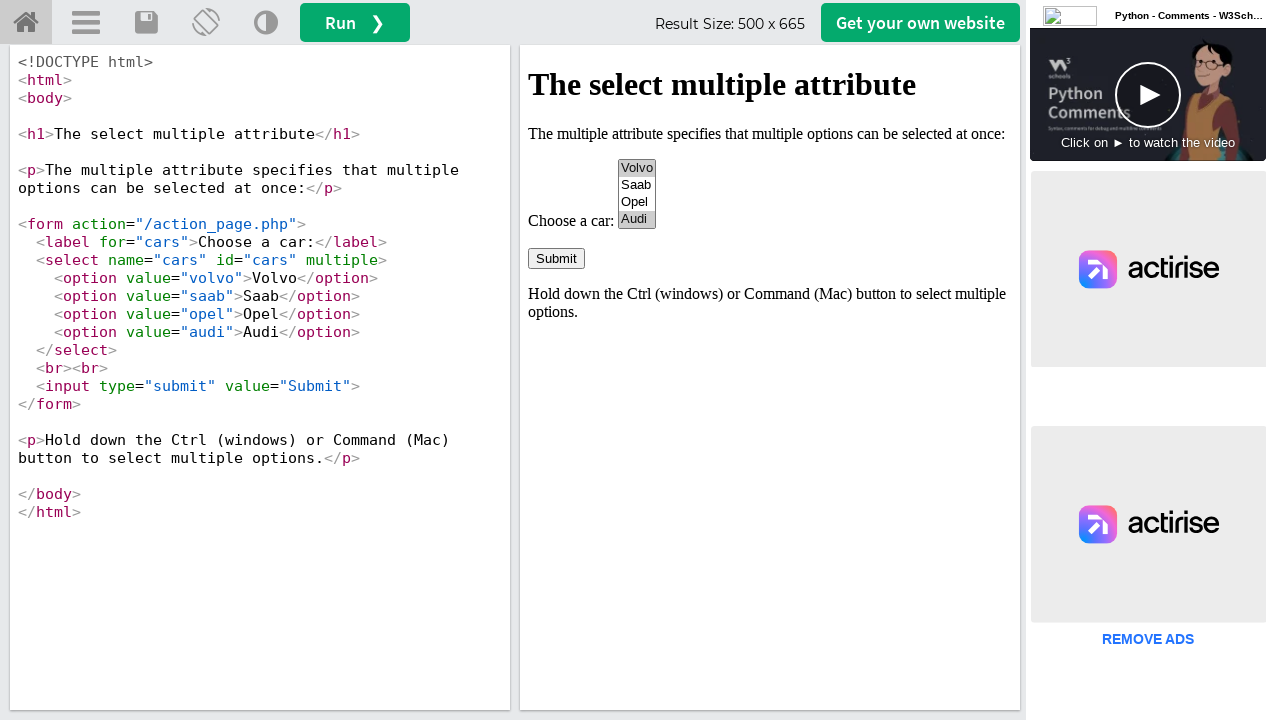

Verified selected options: ['Volvo', 'Audi']
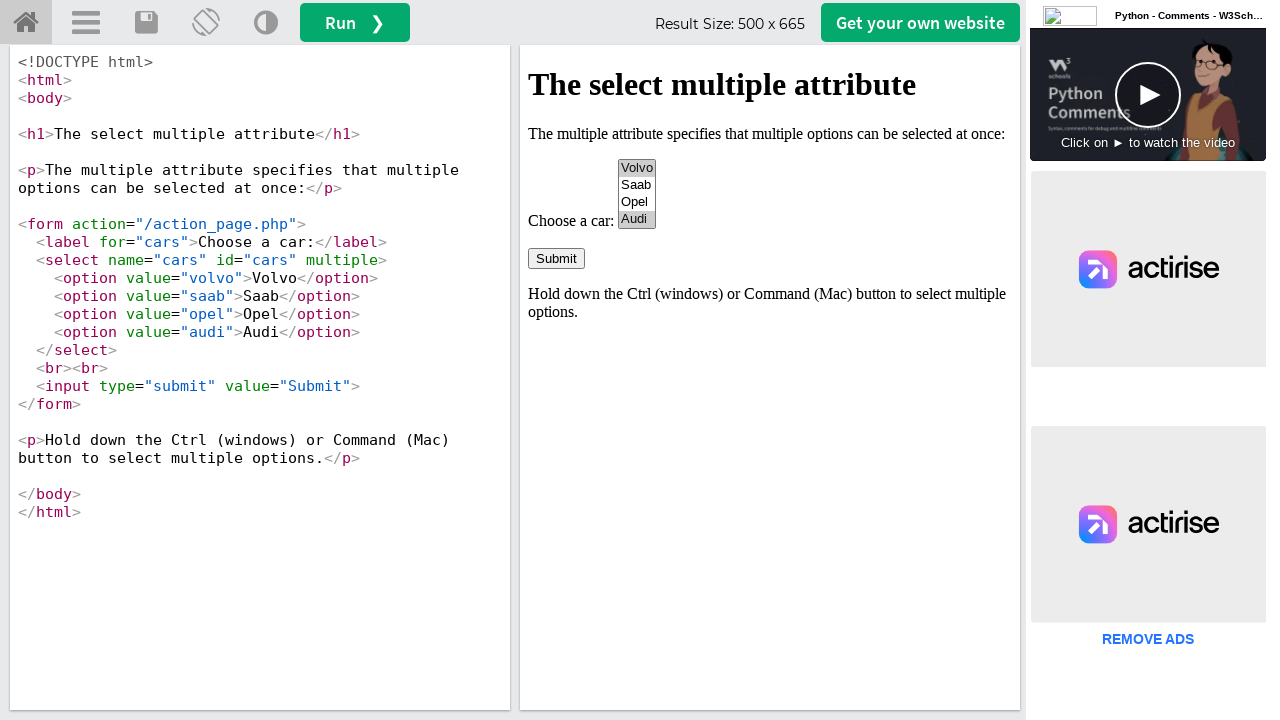

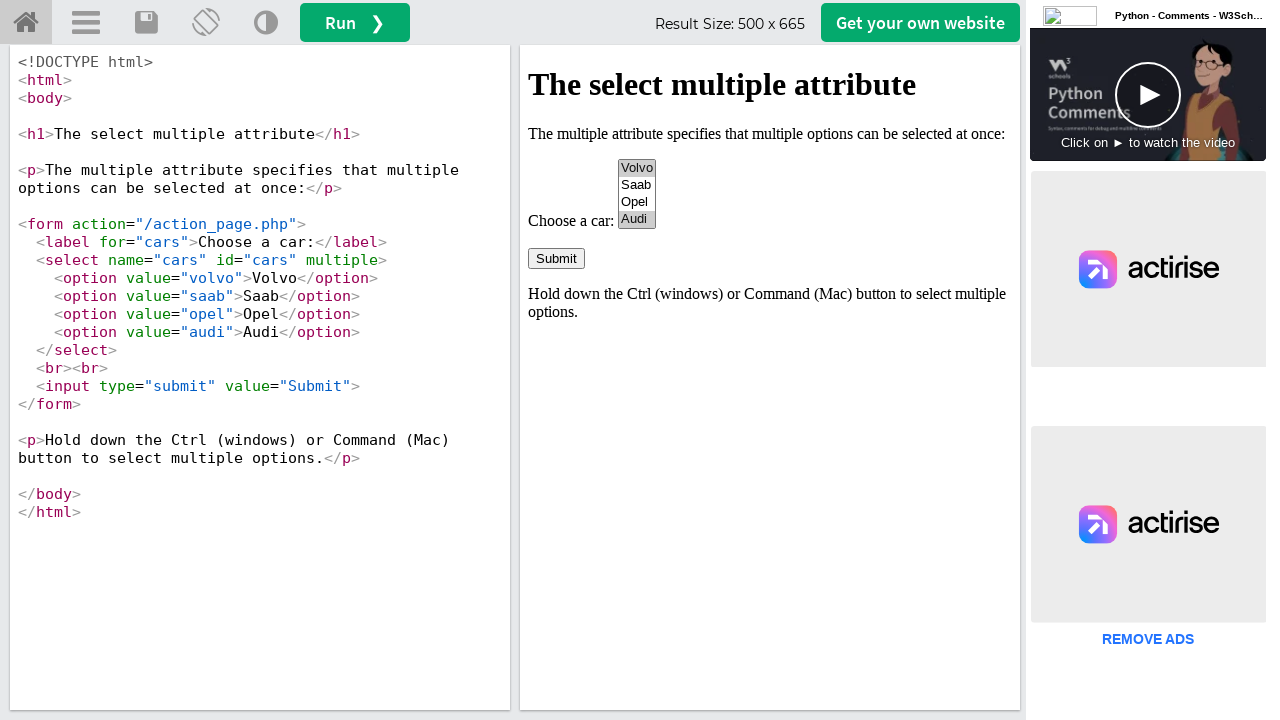